Tests a password generator tool by filling in a master password and site name fields, submitting the form, and verifying the password output field appears with a generated value.

Starting URL: http://angel.net/~nic/passwd.current.html

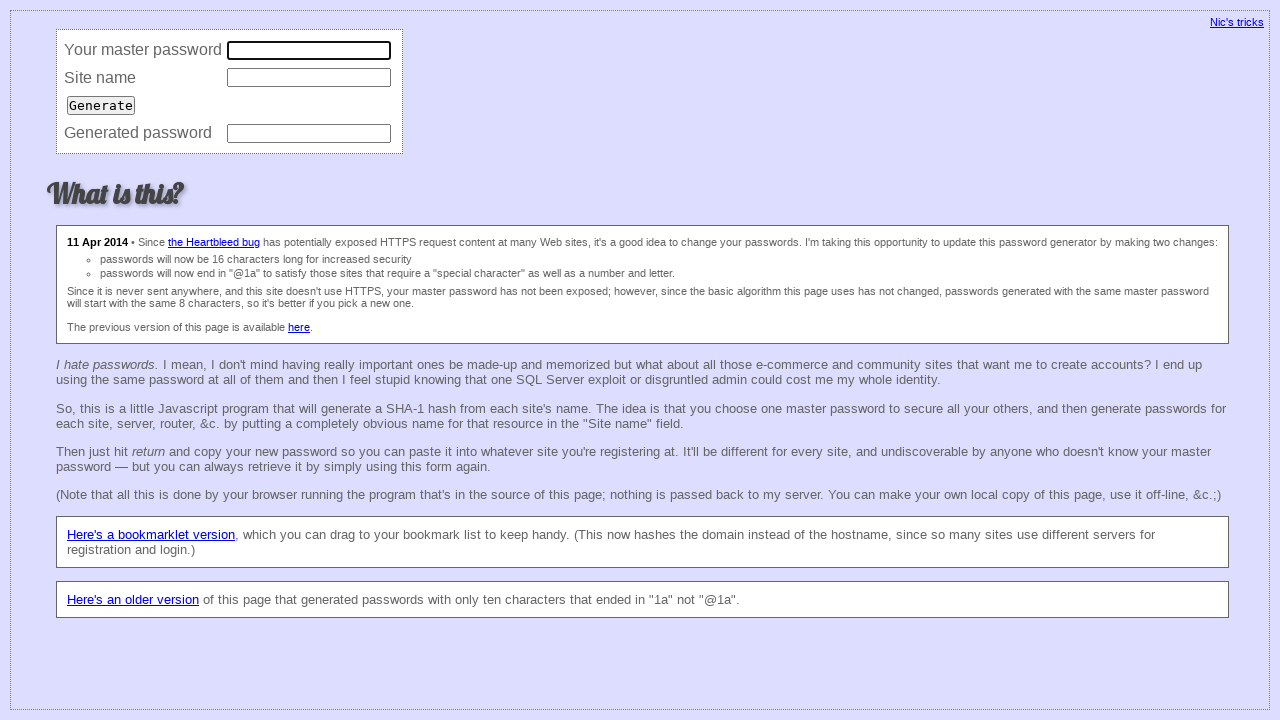

Filled master password field with 'TestMaster123' on input[name='master']
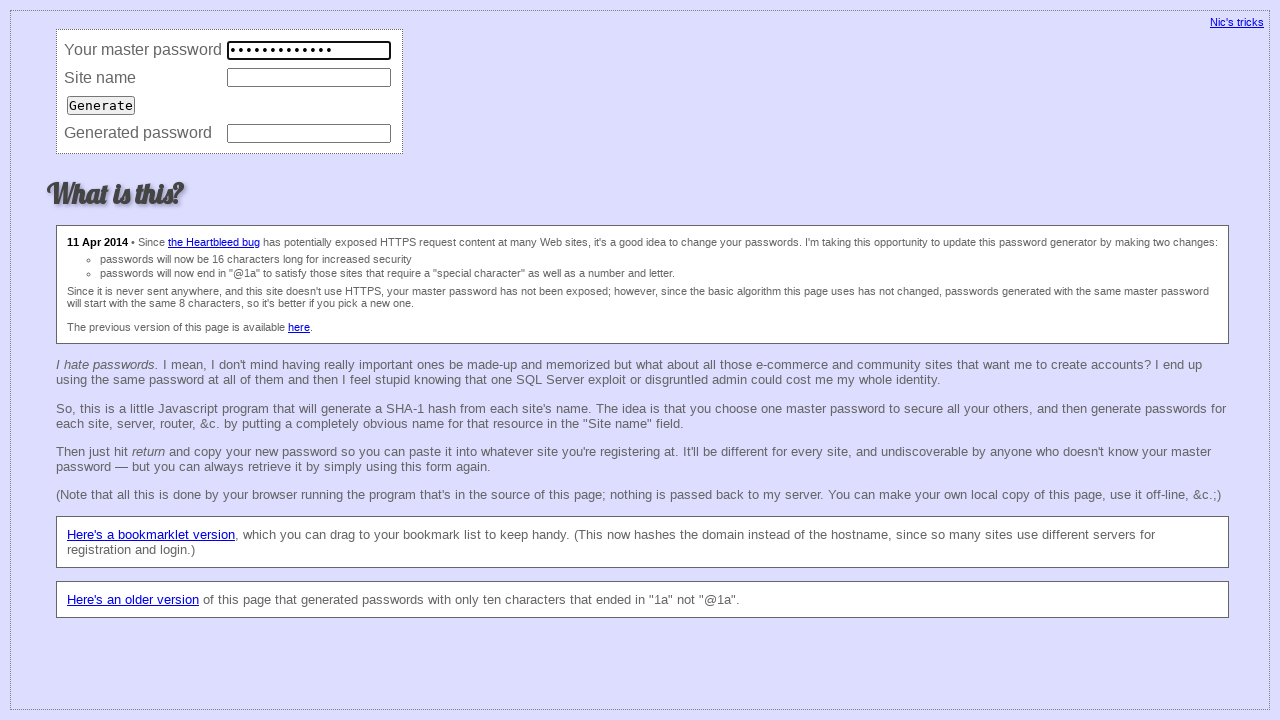

Filled site name field with 'example.com' on input[name='site']
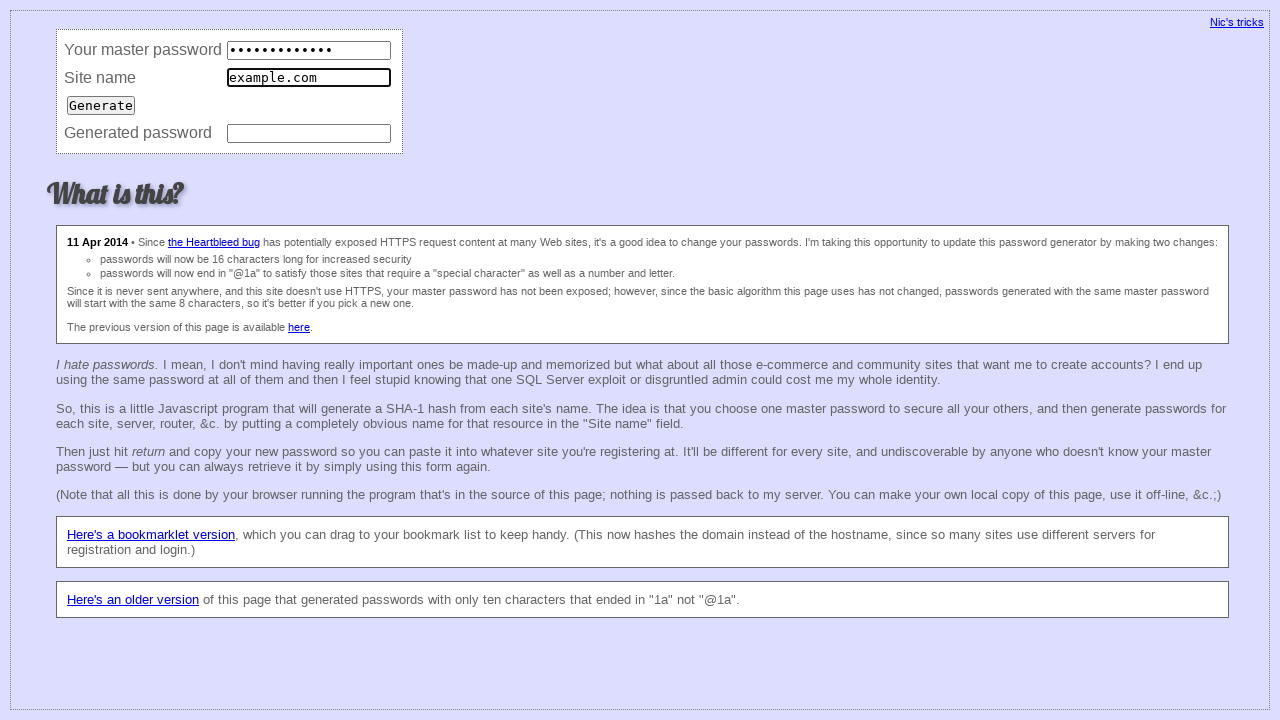

Clicked submit button to generate password at (101, 105) on input[type='submit']
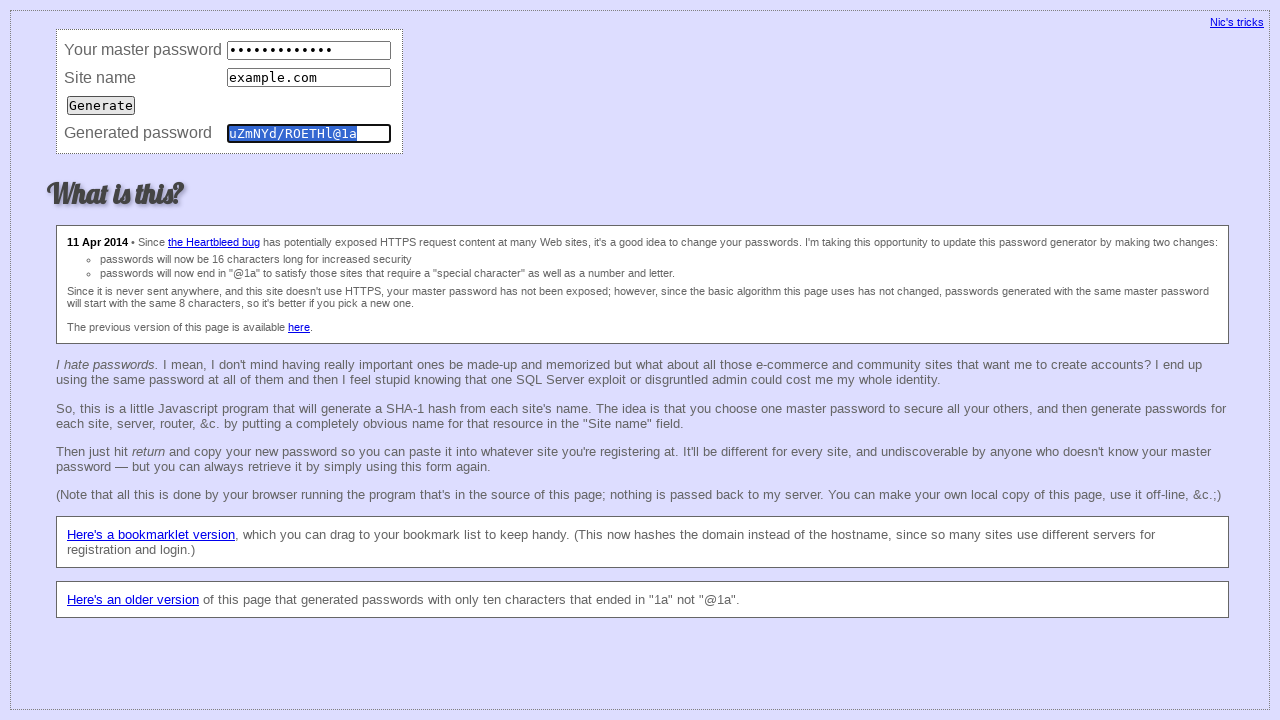

Password output field populated with generated value
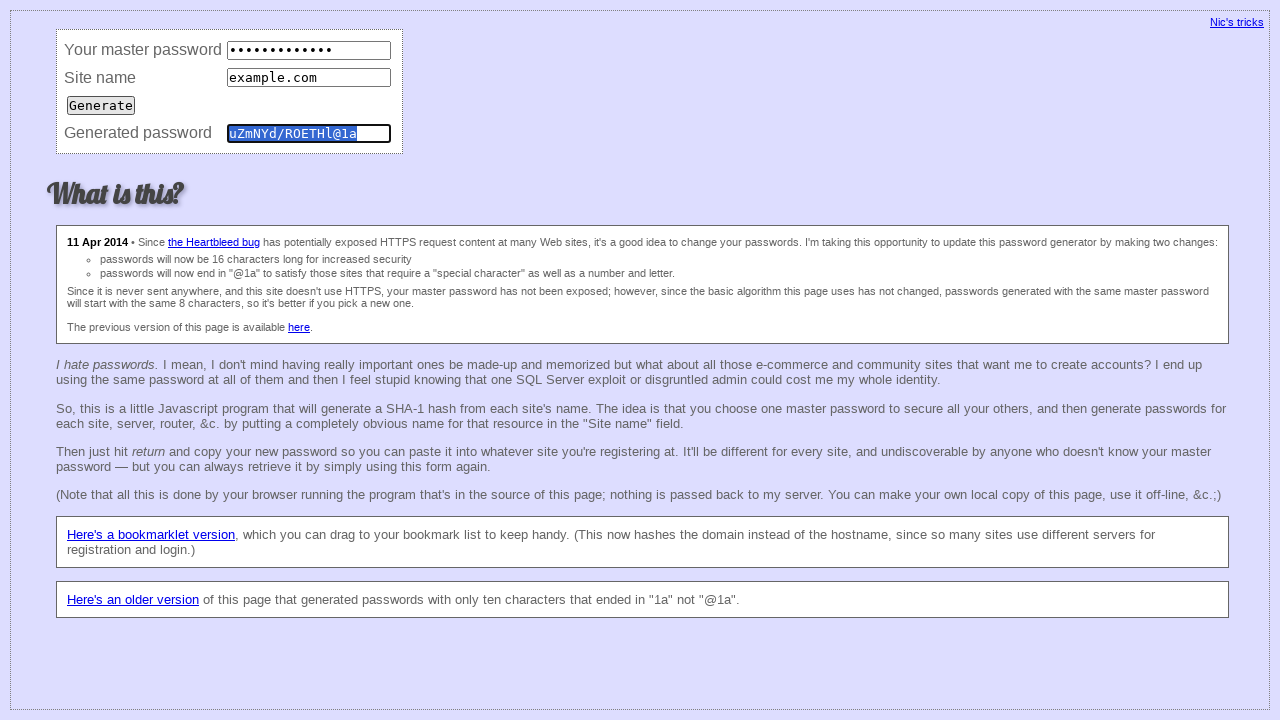

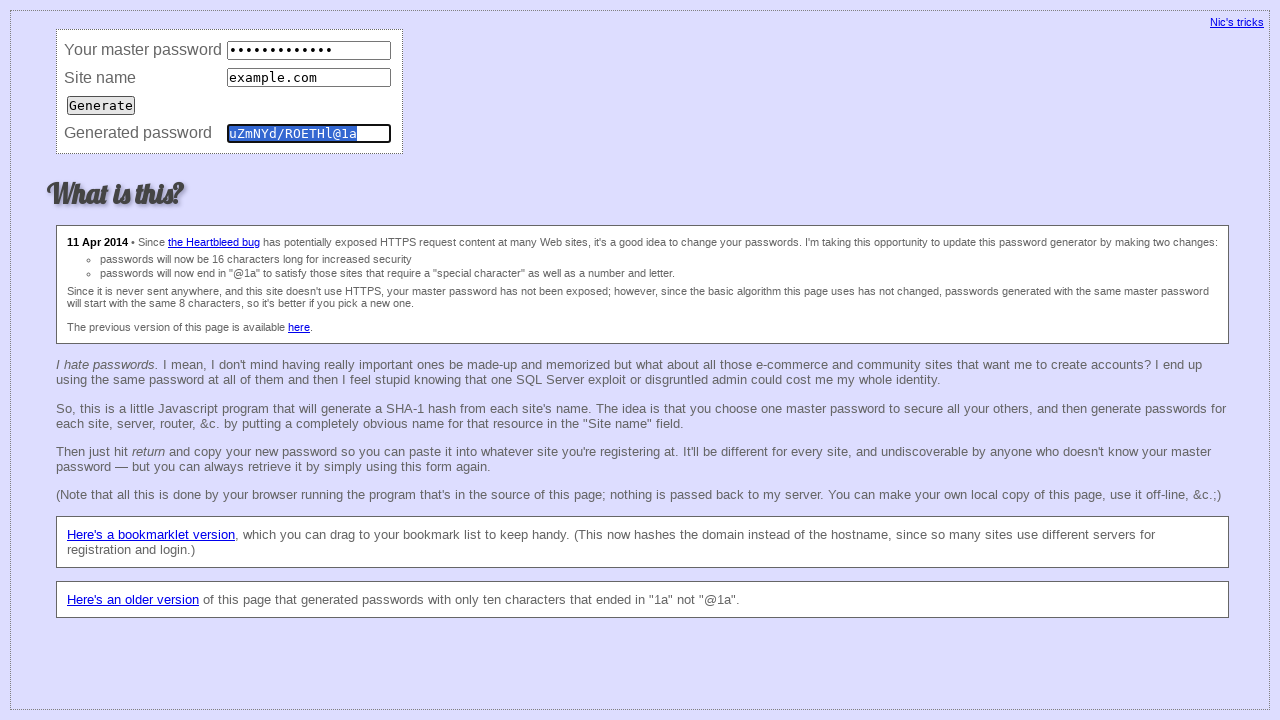